Tests that the blue button's ID changes after clicking it

Starting URL: https://the-internet.herokuapp.com/challenging_dom

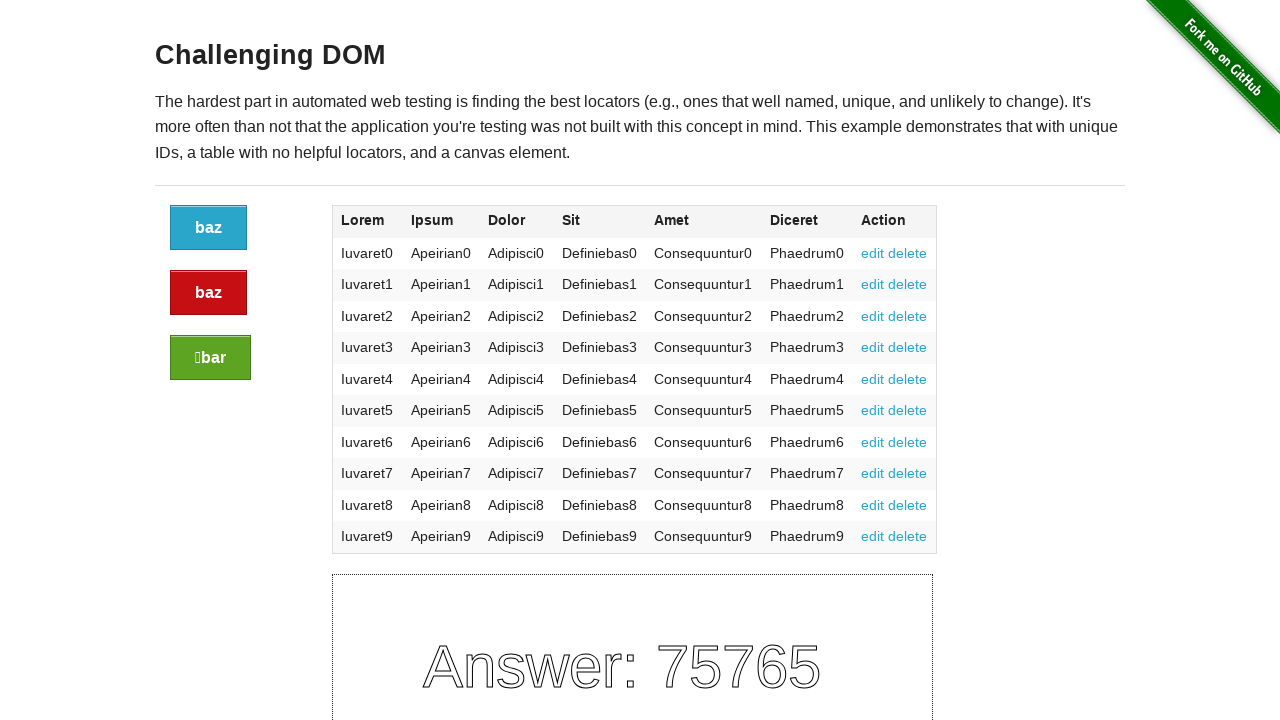

Located the first blue button element
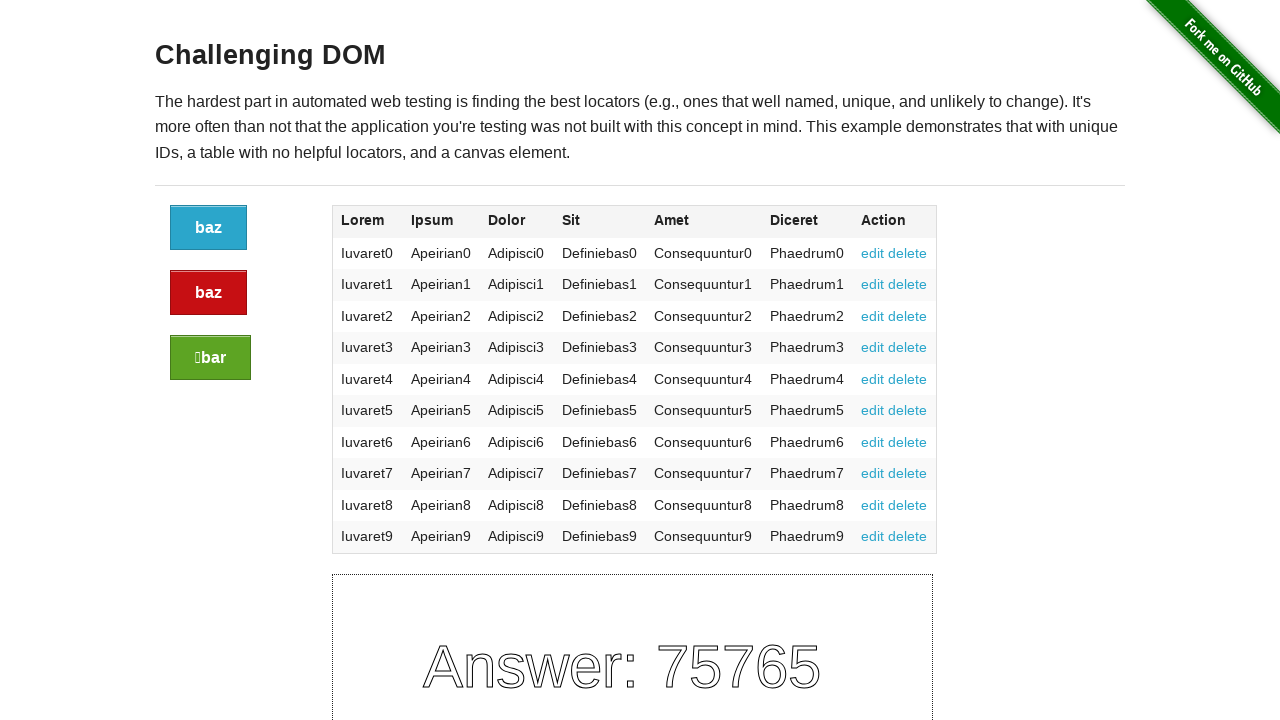

Retrieved blue button ID before click: 6544f240-f6ad-013e-42ec-5265e4b4a93d
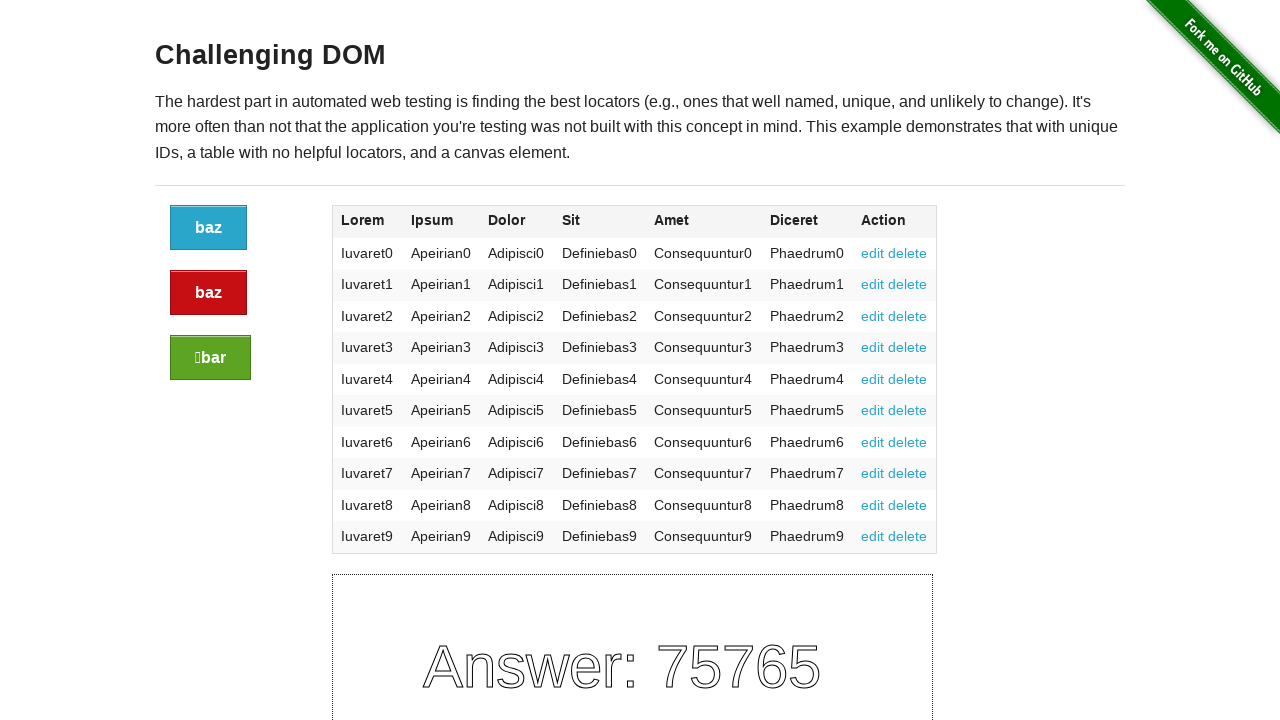

Clicked the blue button at (208, 228) on a.button >> nth=0
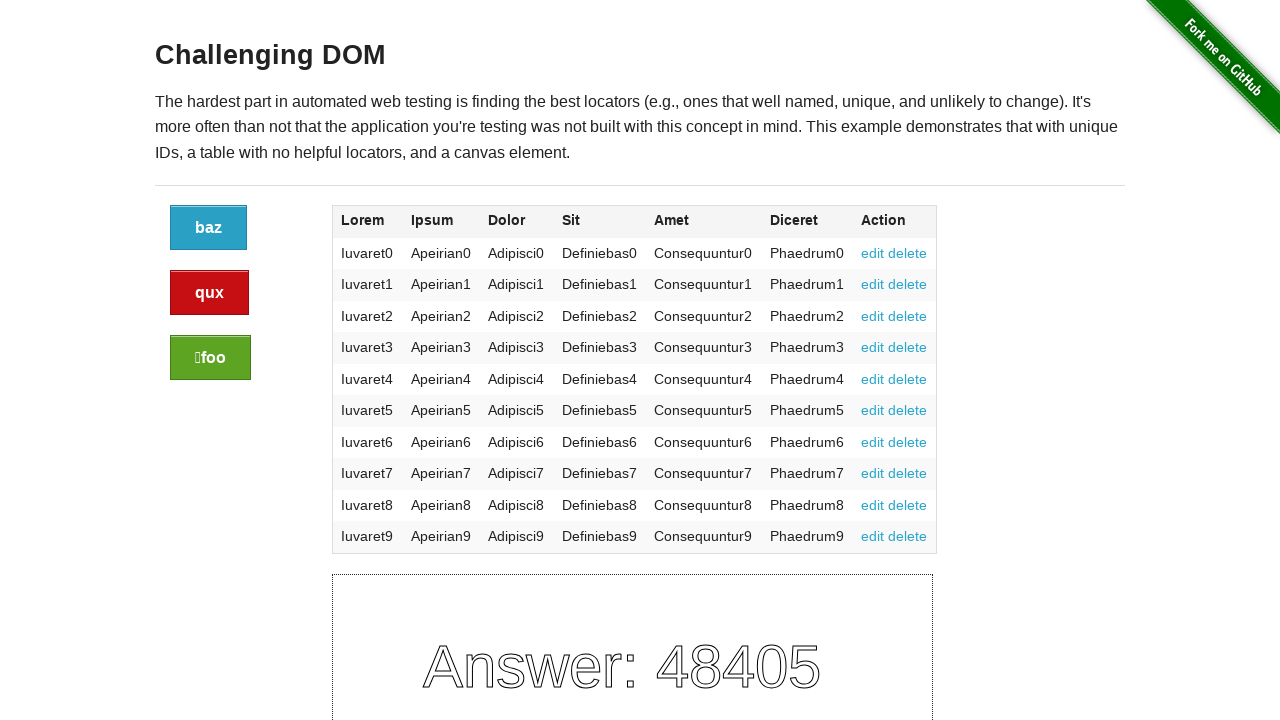

Retrieved blue button ID after click: 6775e0b0-f6ad-013e-4300-5265e4b4a93d
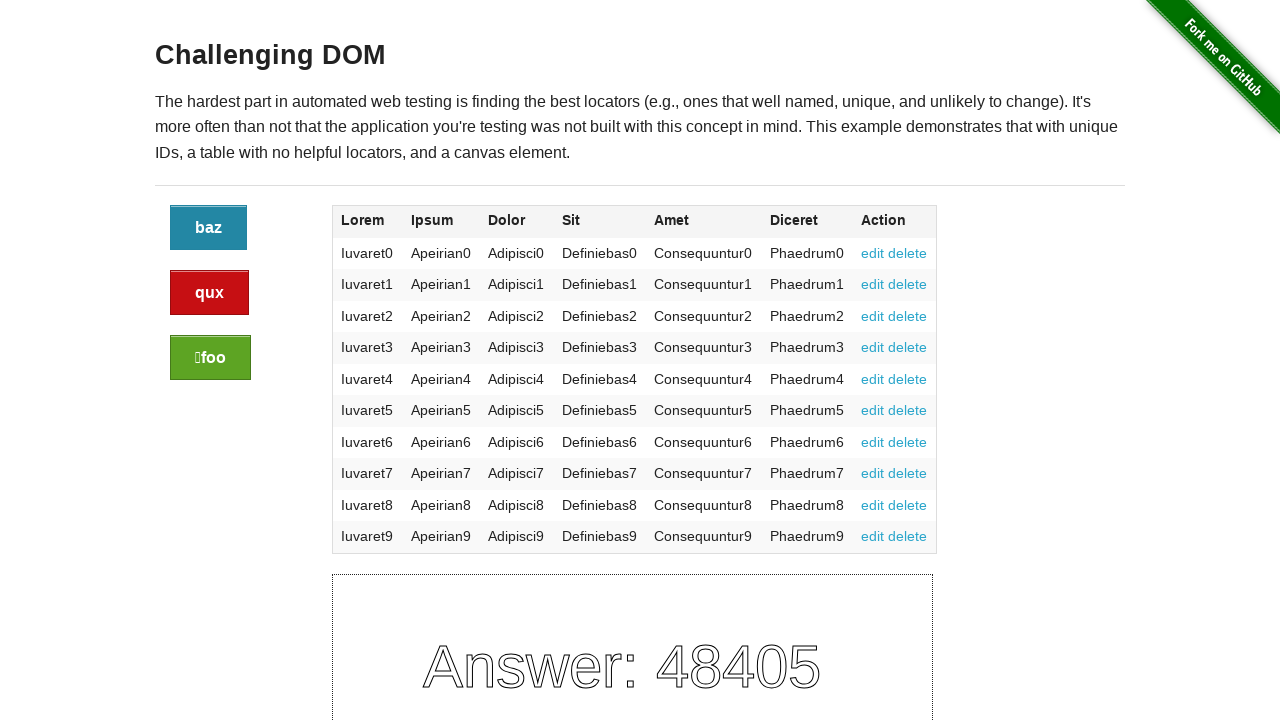

Assertion passed: Blue button ID changed after click
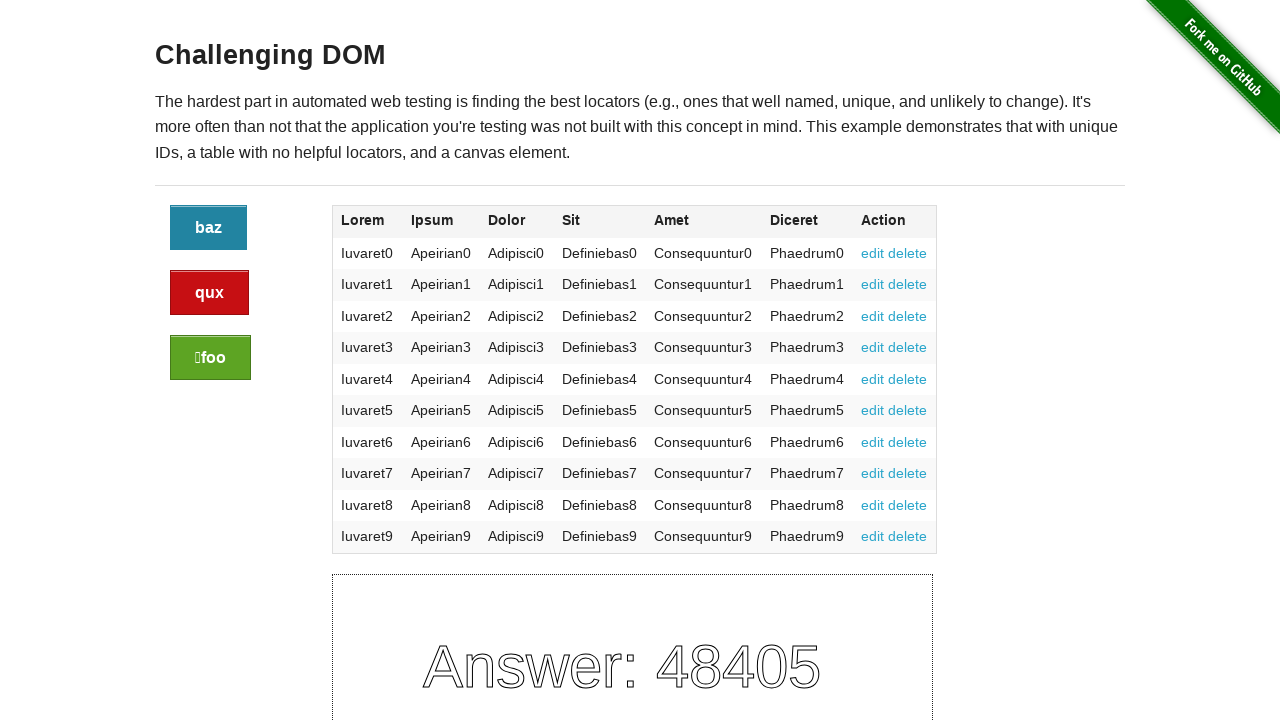

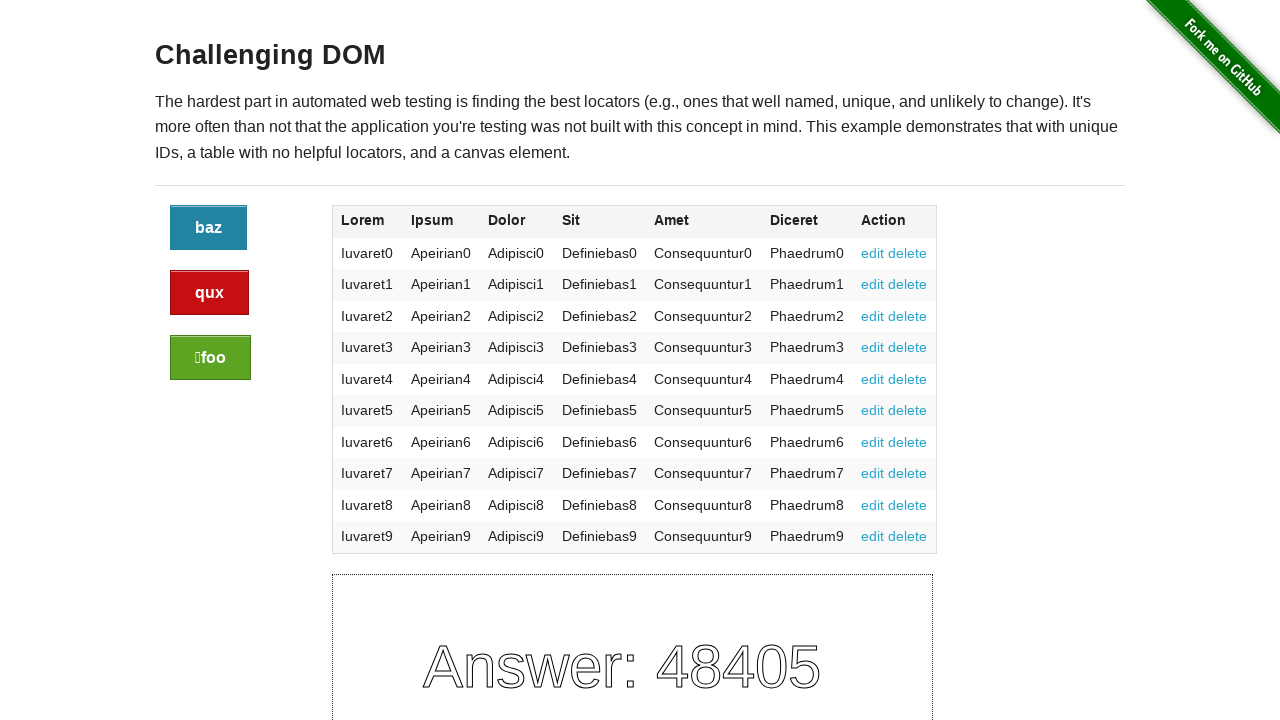